Tests drag and drop functionality by verifying initial box positions, performing a drag and drop action, and verifying the boxes have swapped positions

Starting URL: https://loopcamp.vercel.app/drag-and-drop.html

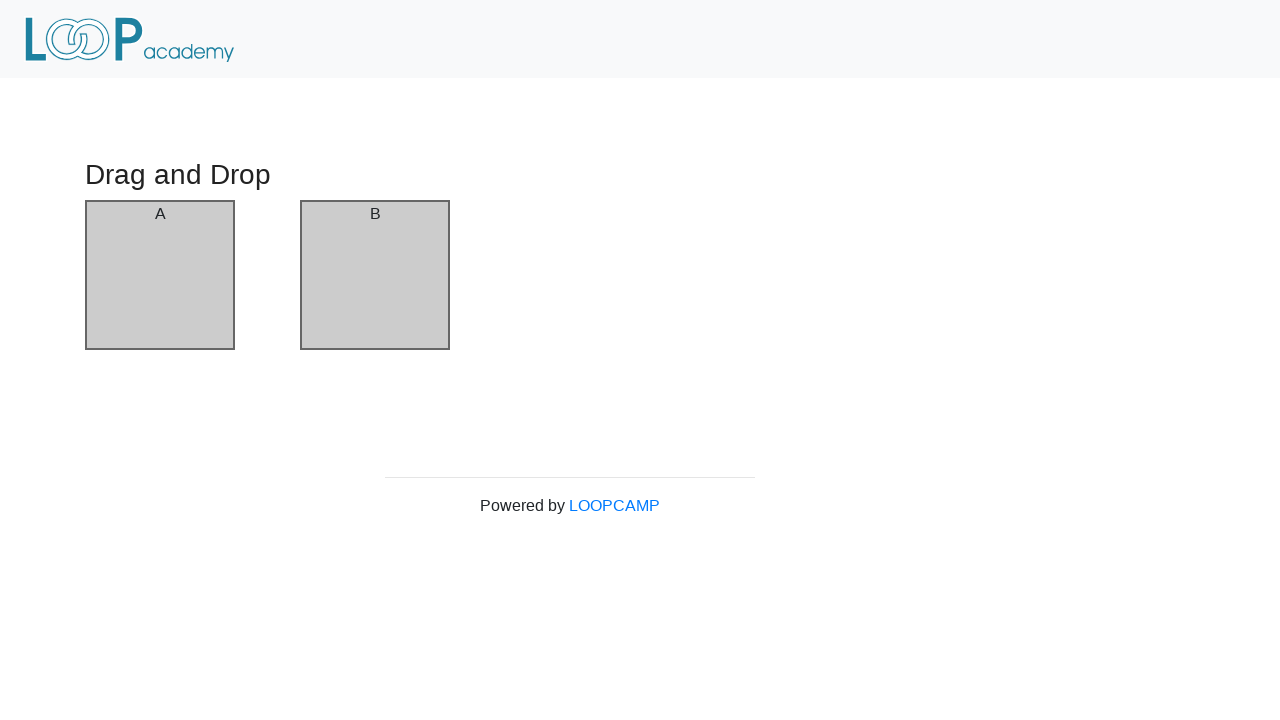

Waited for box elements to load
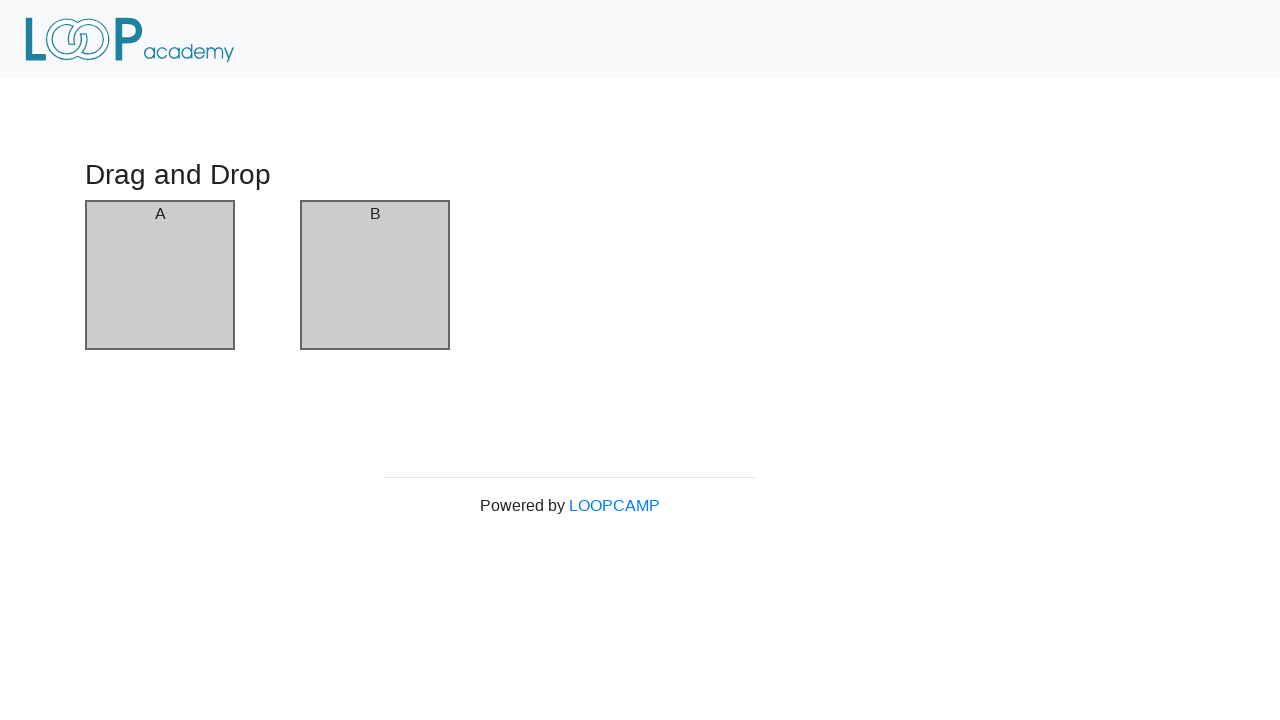

Verified first box contains 'A'
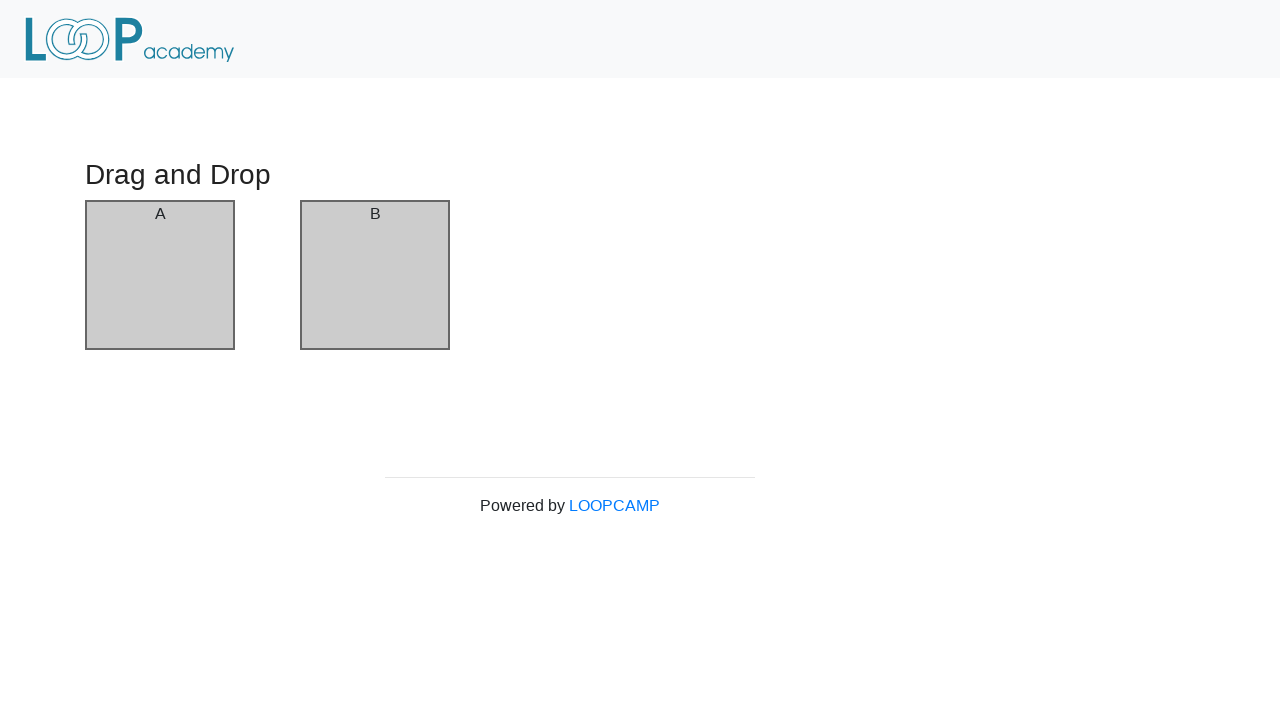

Verified second box contains 'B'
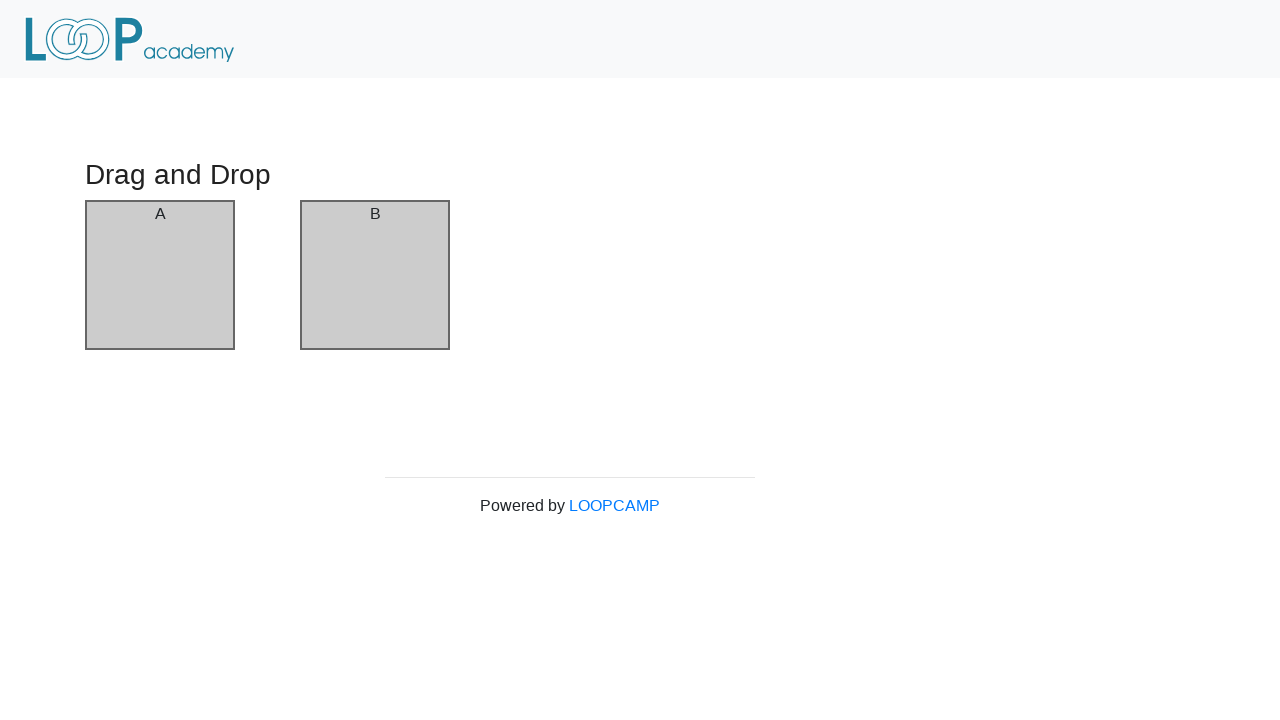

Dragged box A to box B position at (375, 275)
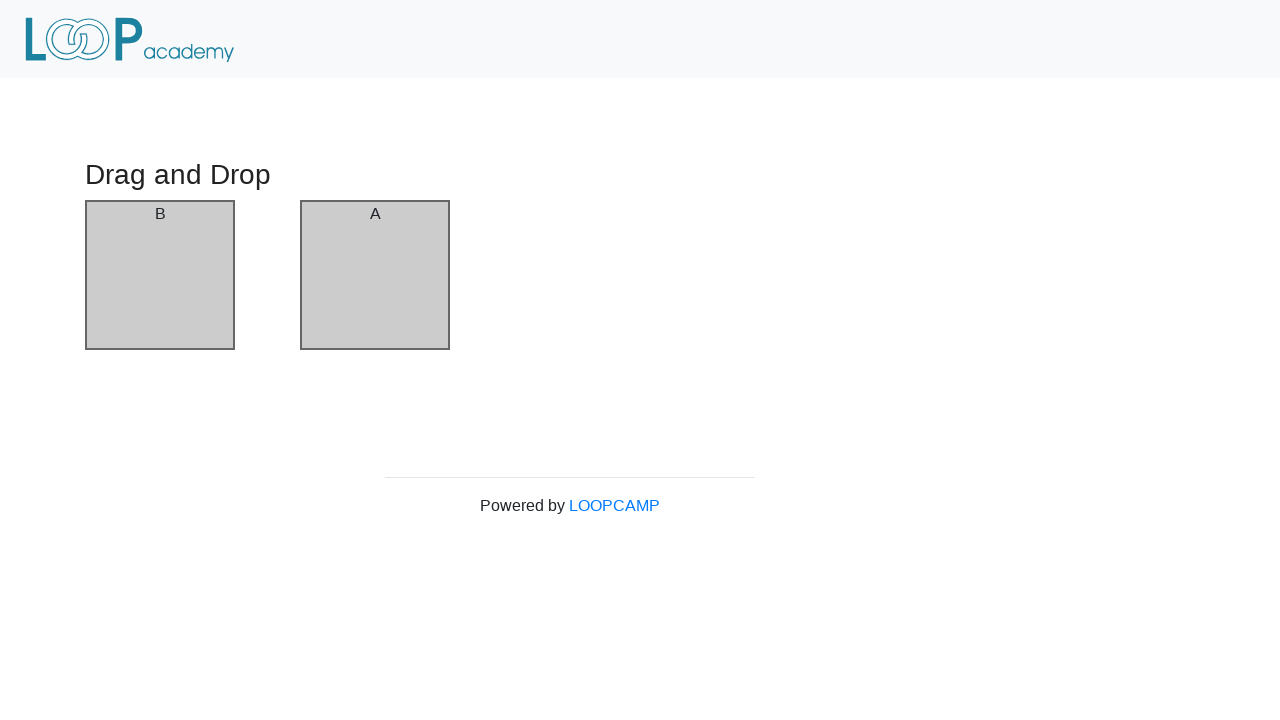

Verified first box now contains 'B' after swap
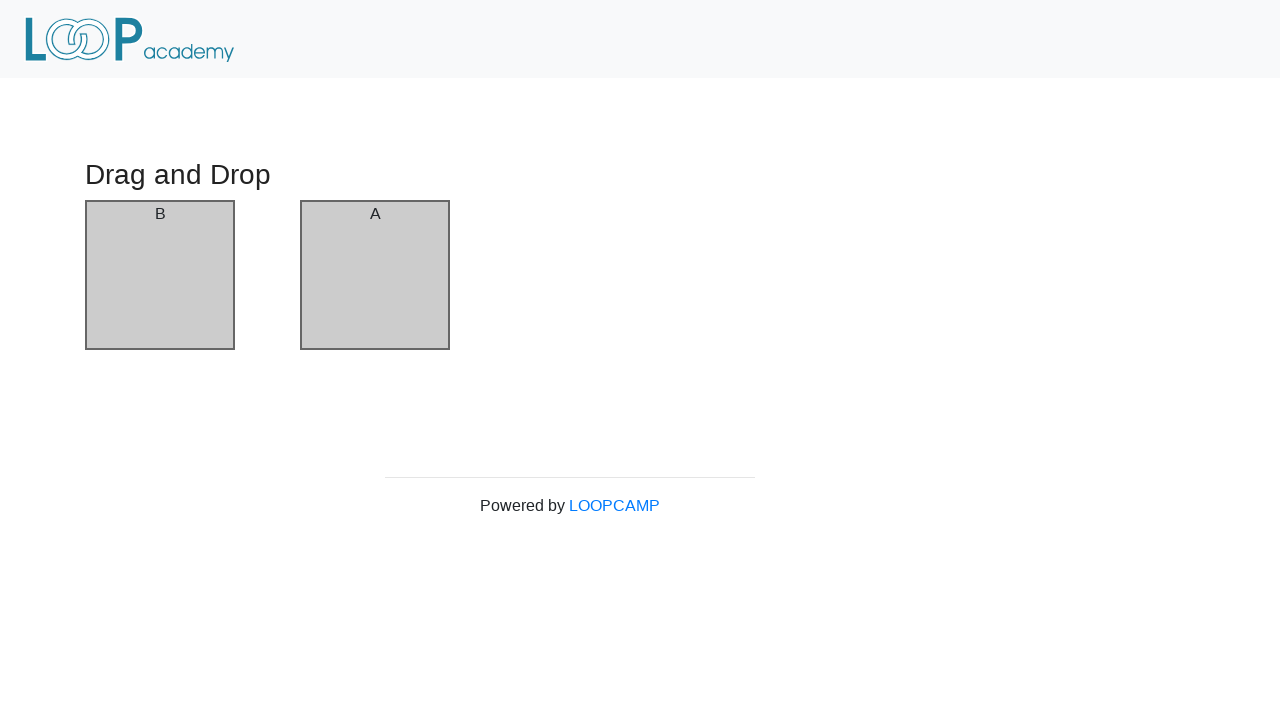

Verified second box now contains 'A' after swap
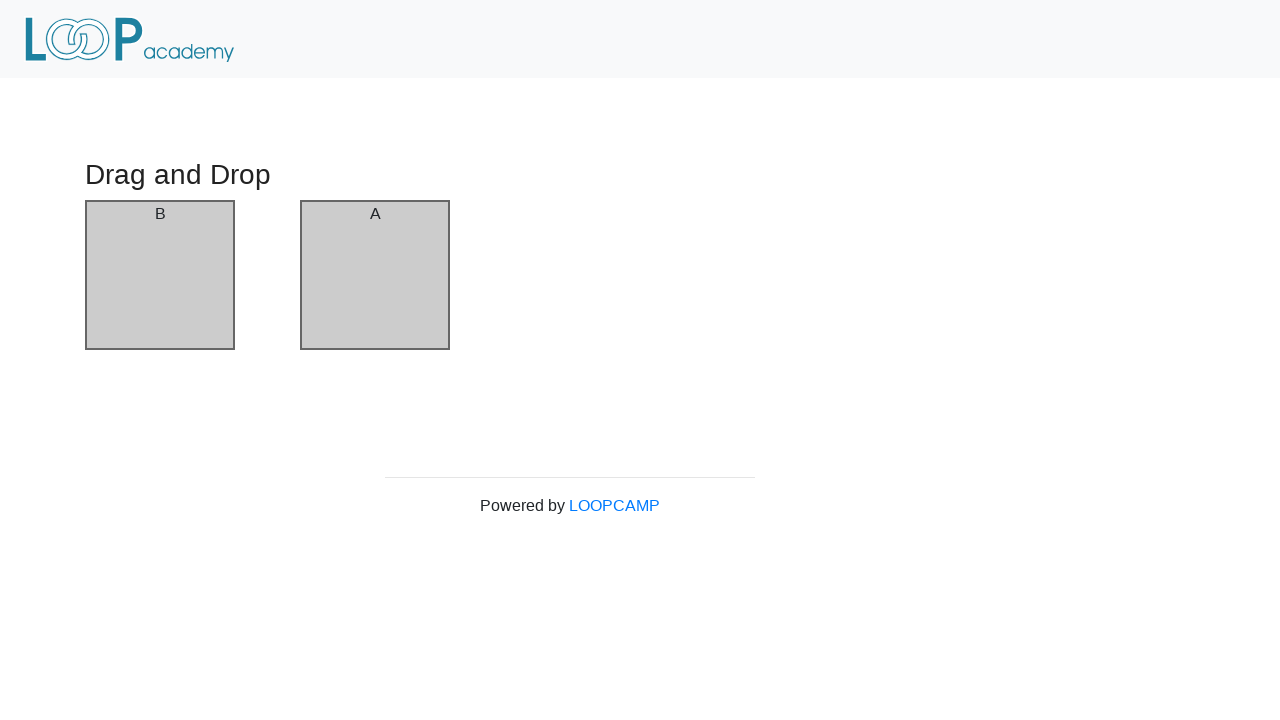

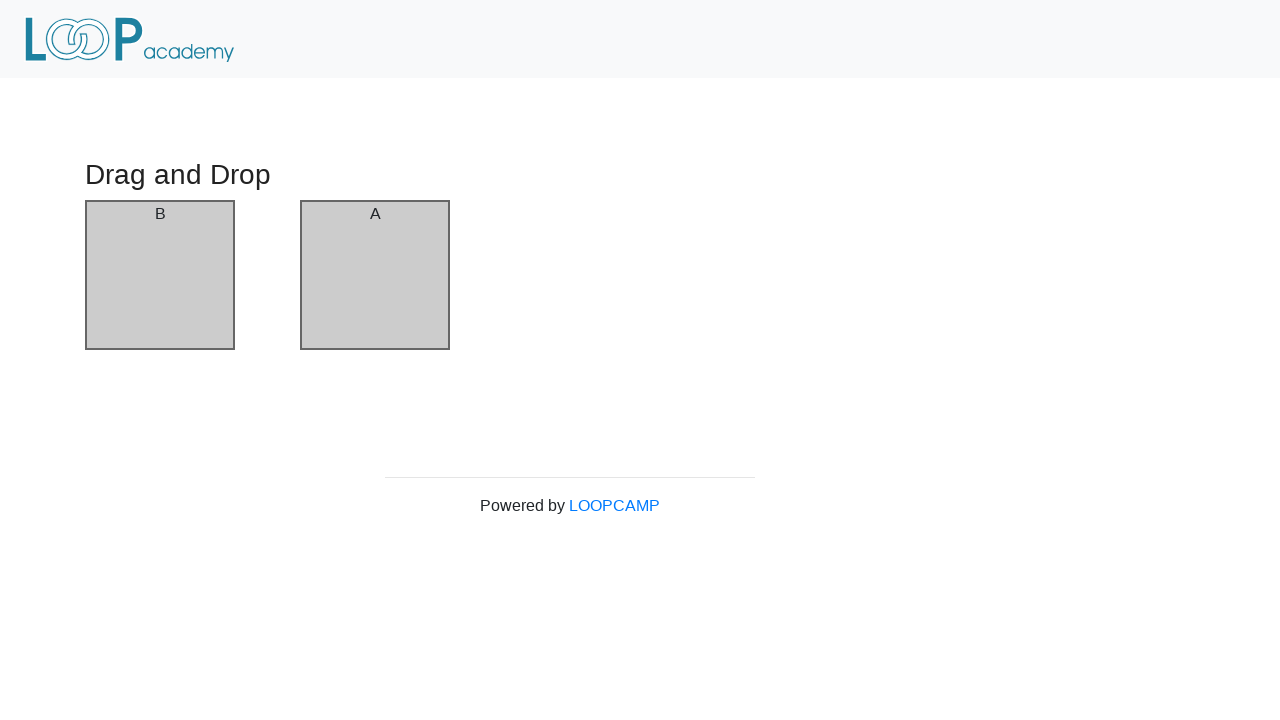